Automates the KEGG pathway mapping tool by entering organism code, filling in a list of KEGG IDs, and executing the search.

Starting URL: https://www.genome.jp/kegg/tool/map_pathway1.html

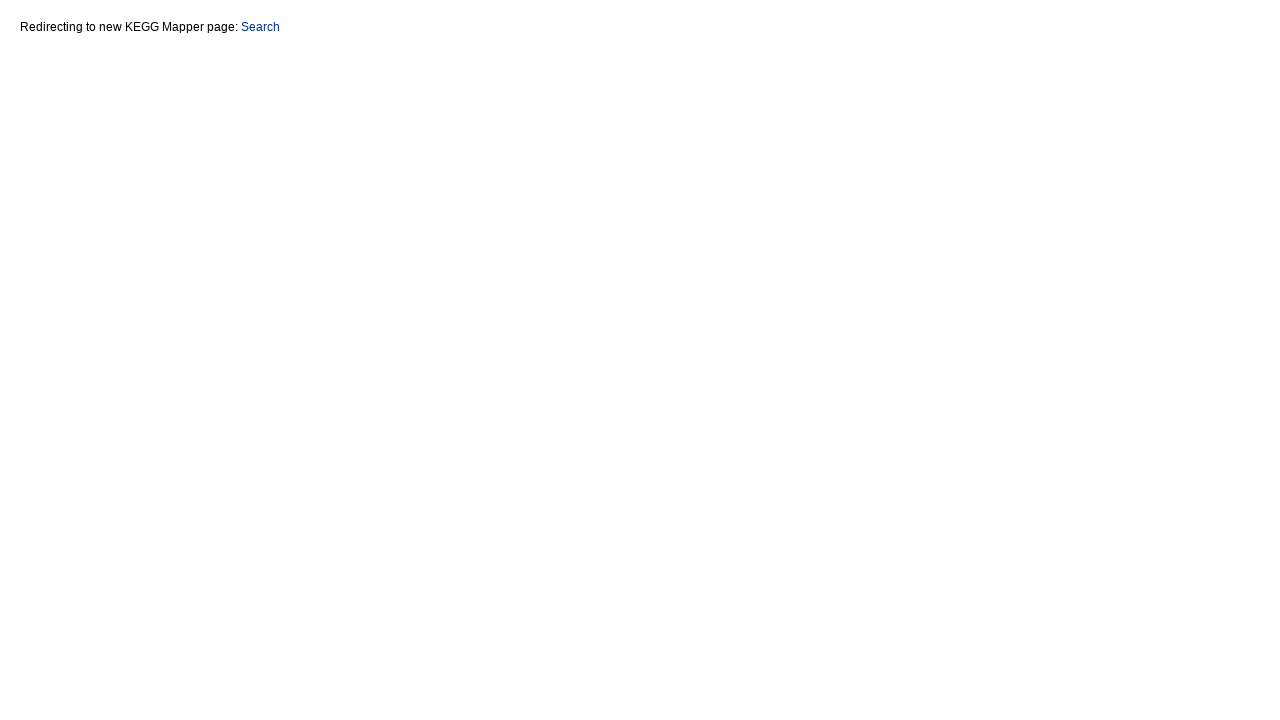

Filled organism/map field with 'rno' (rat) on #s_map
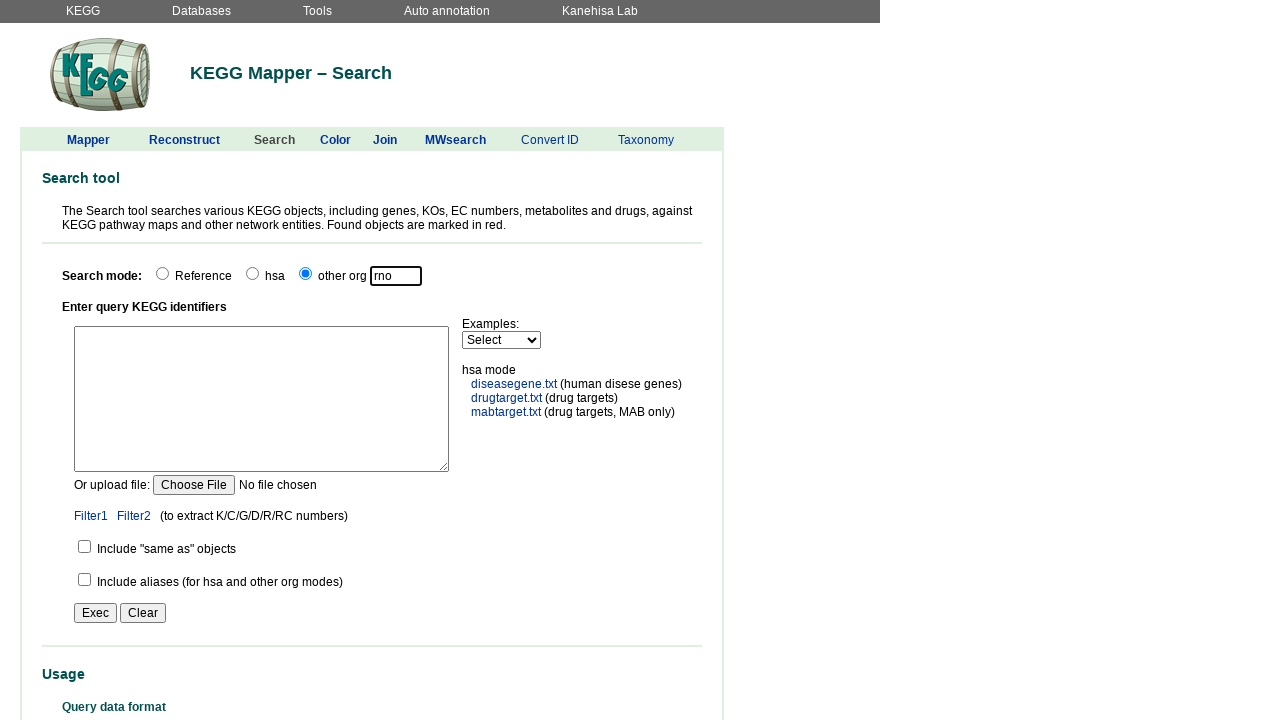

Filled query field with 4 sample KEGG IDs (K00001, K00002, K00003, K00134) on #s_q
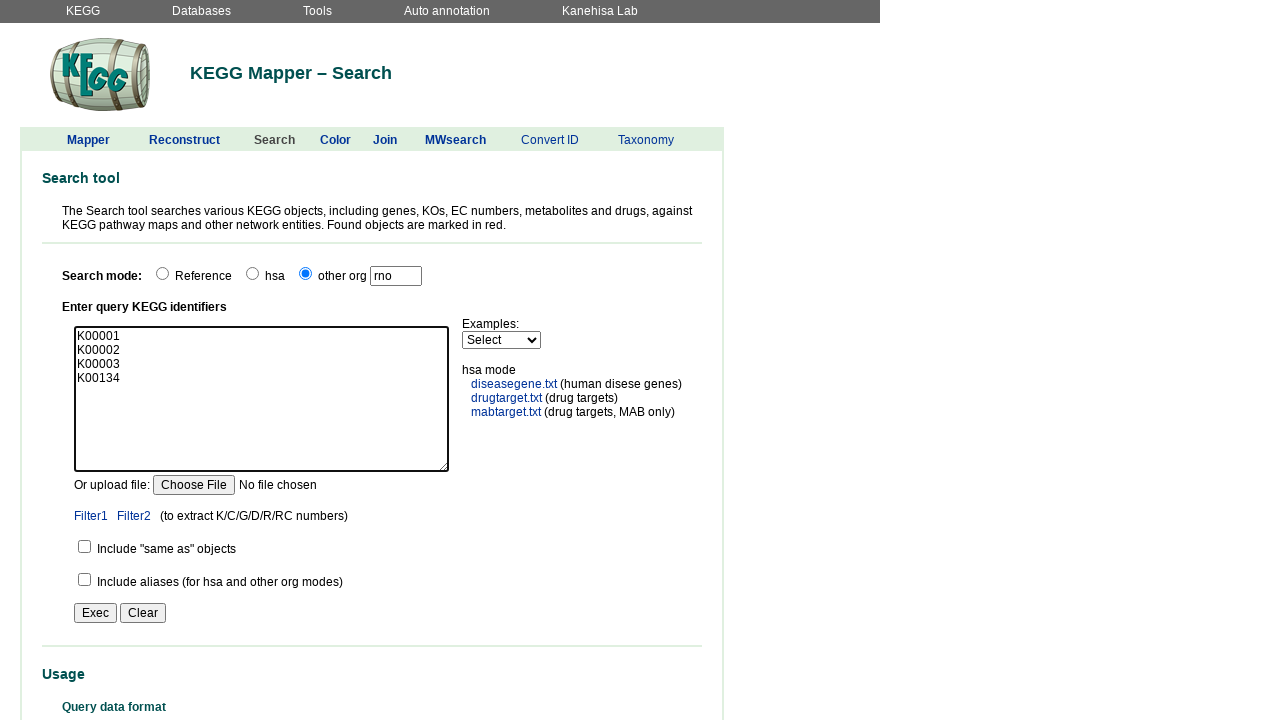

Clicked Exec button to execute pathway mapping search at (96, 613) on input[value='Exec']
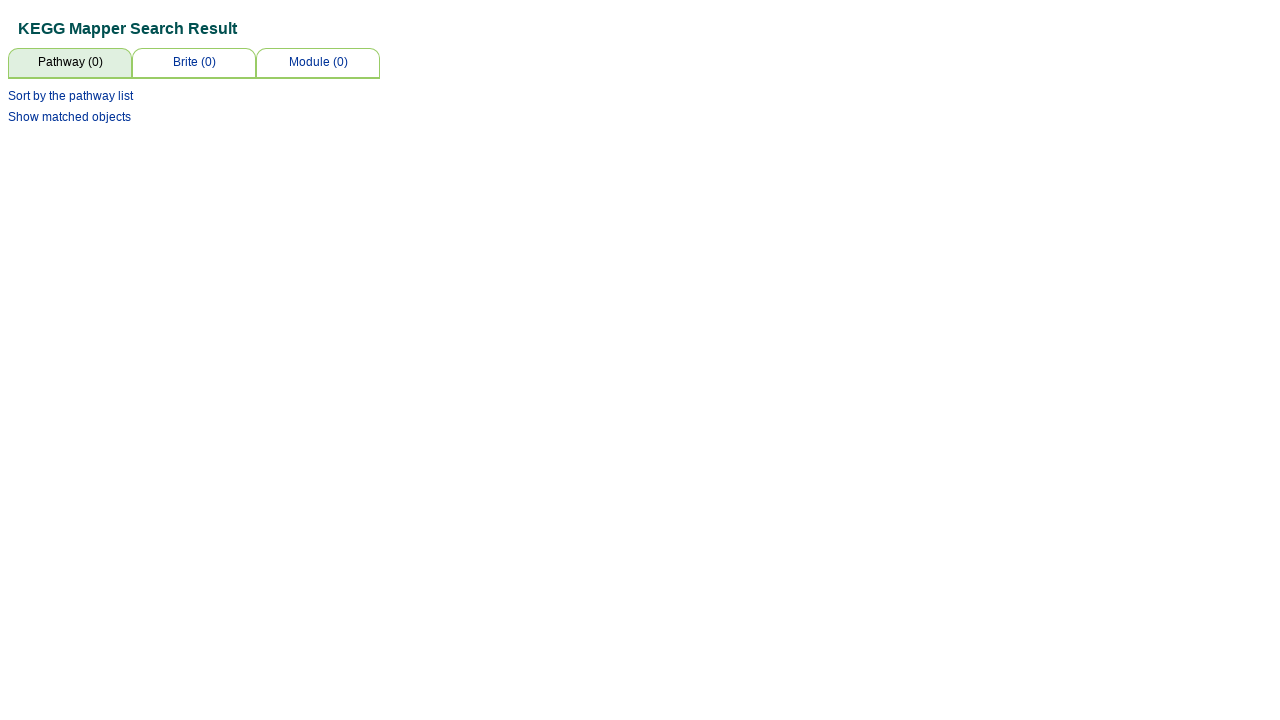

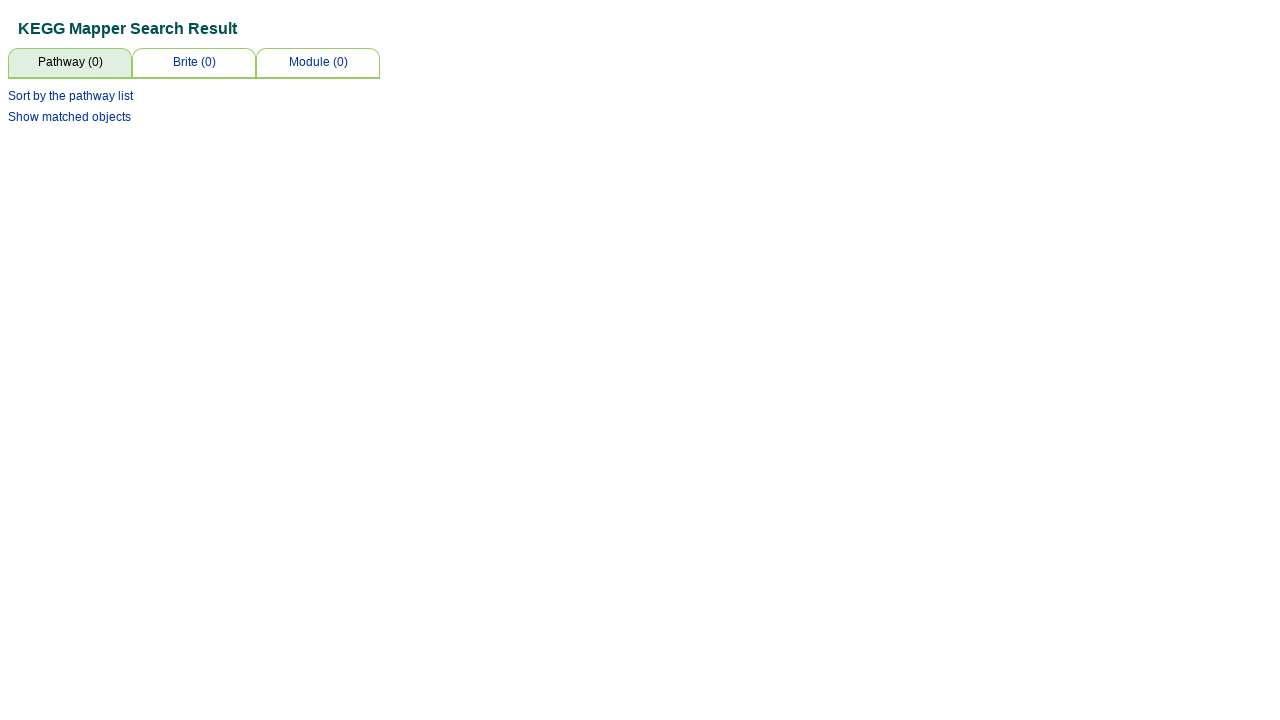